Tests Python.org search functionality by searching for "pycon" and verifying results are displayed

Starting URL: http://www.python.org

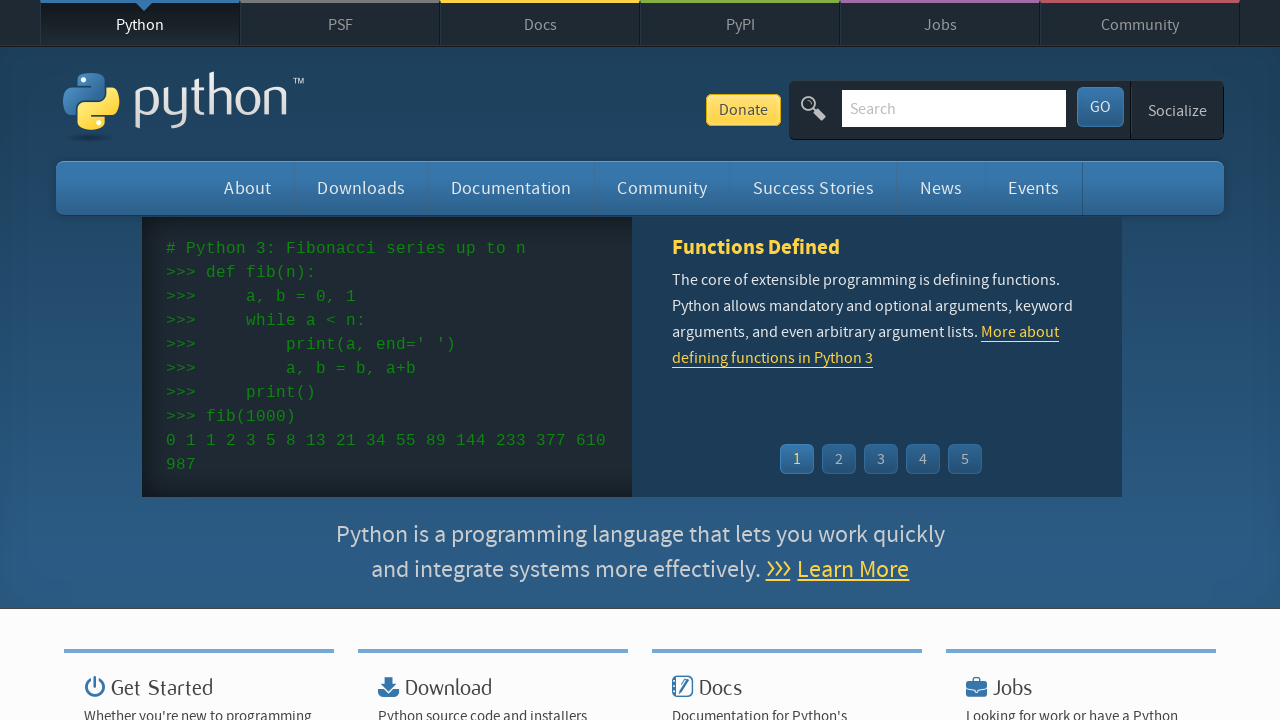

Verified 'Python' is in page title
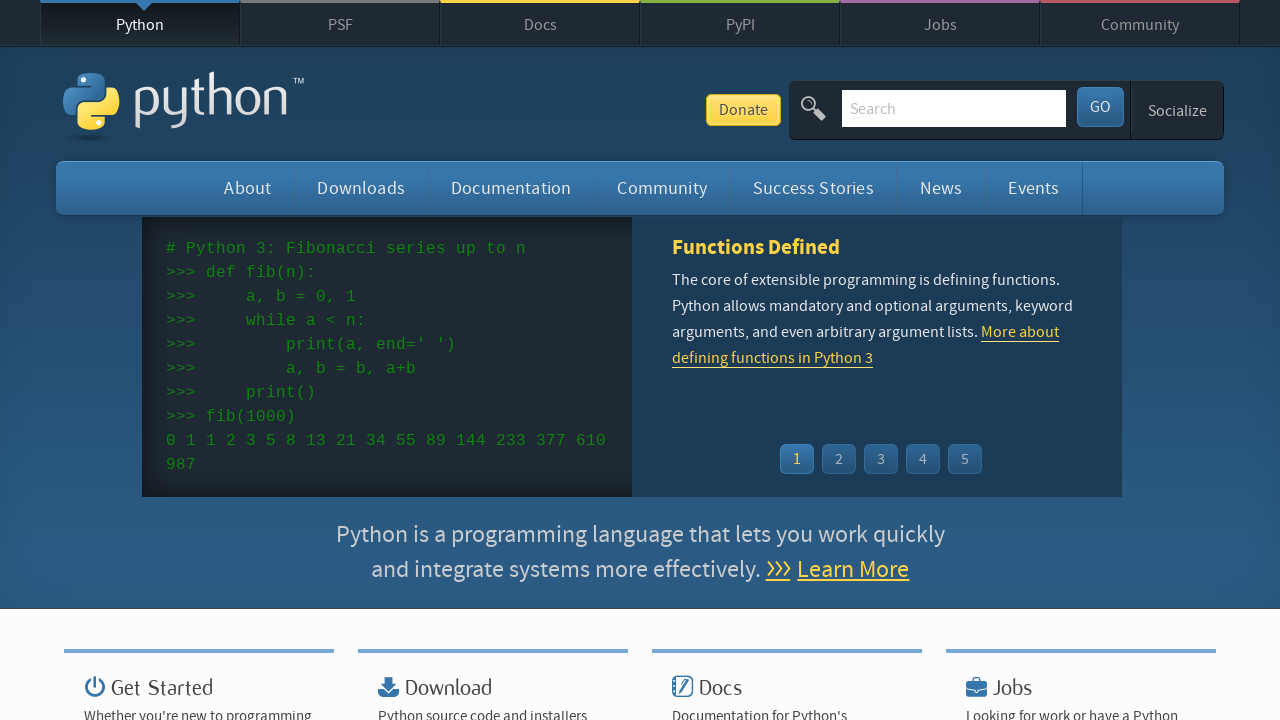

Filled search box with 'pycon' on input[name='q']
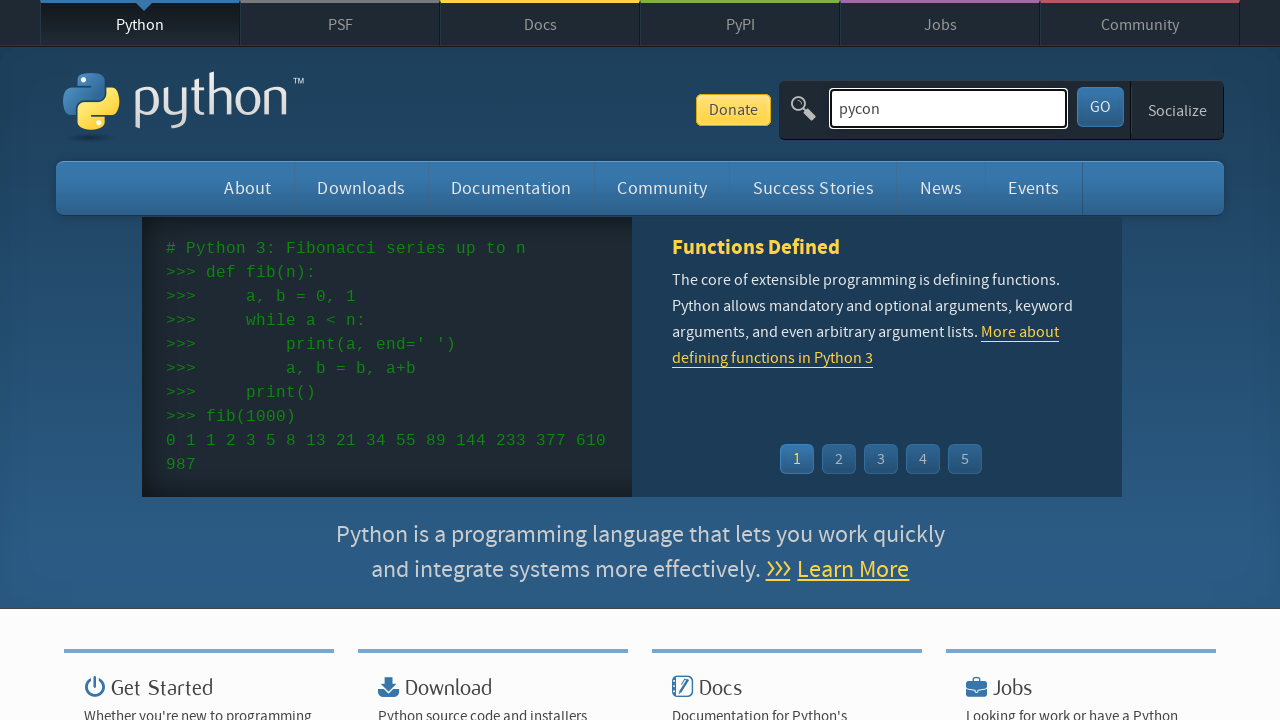

Pressed Enter to submit search on input[name='q']
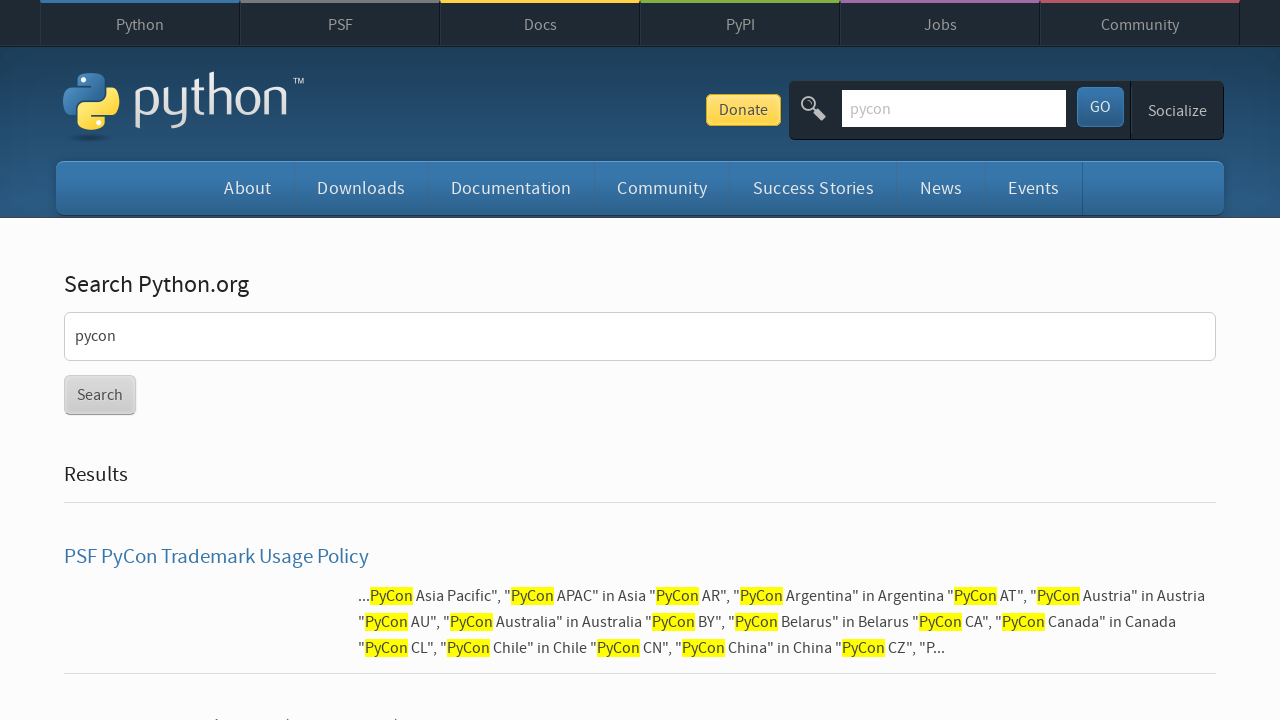

Waited for network idle after search
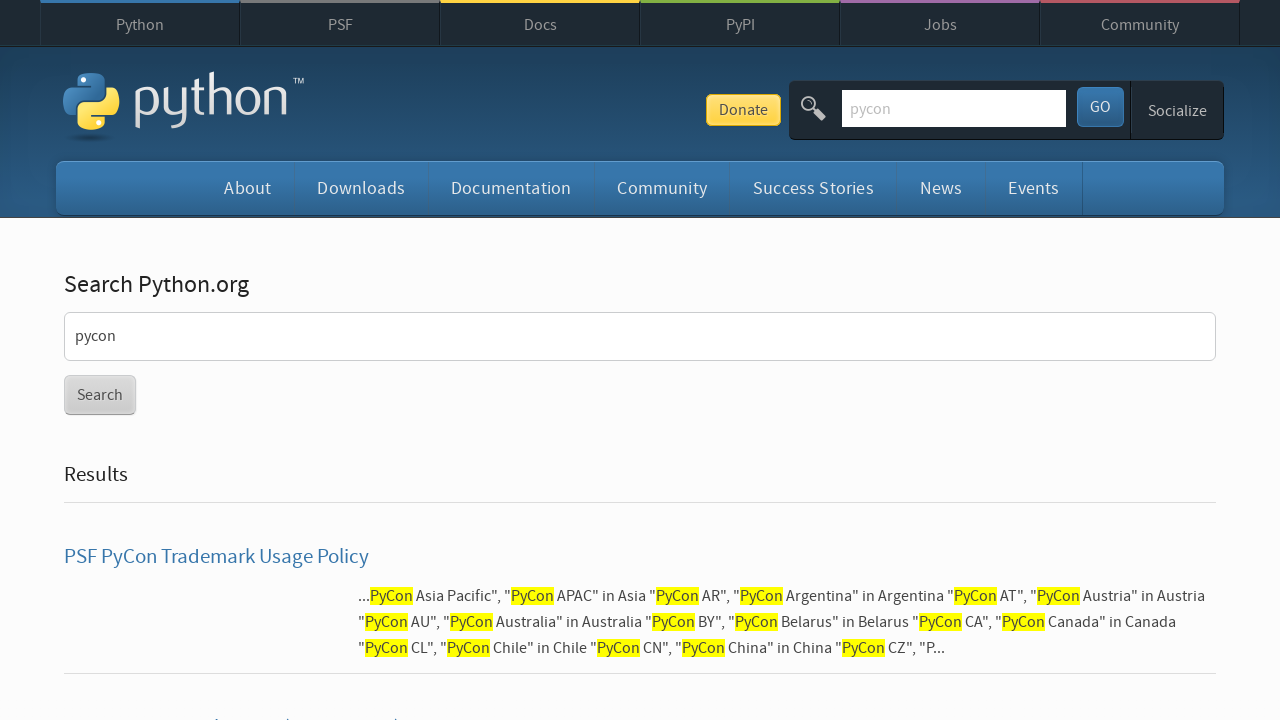

Verified search results are displayed (no 'no results found' message)
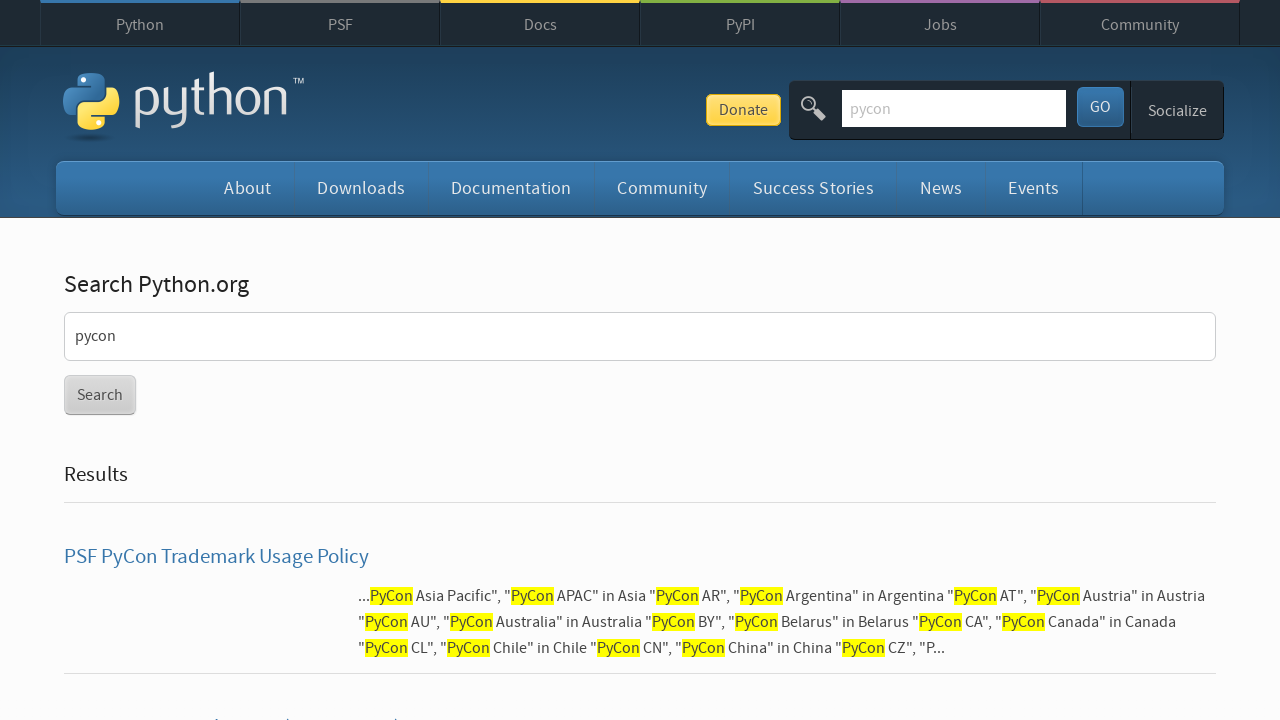

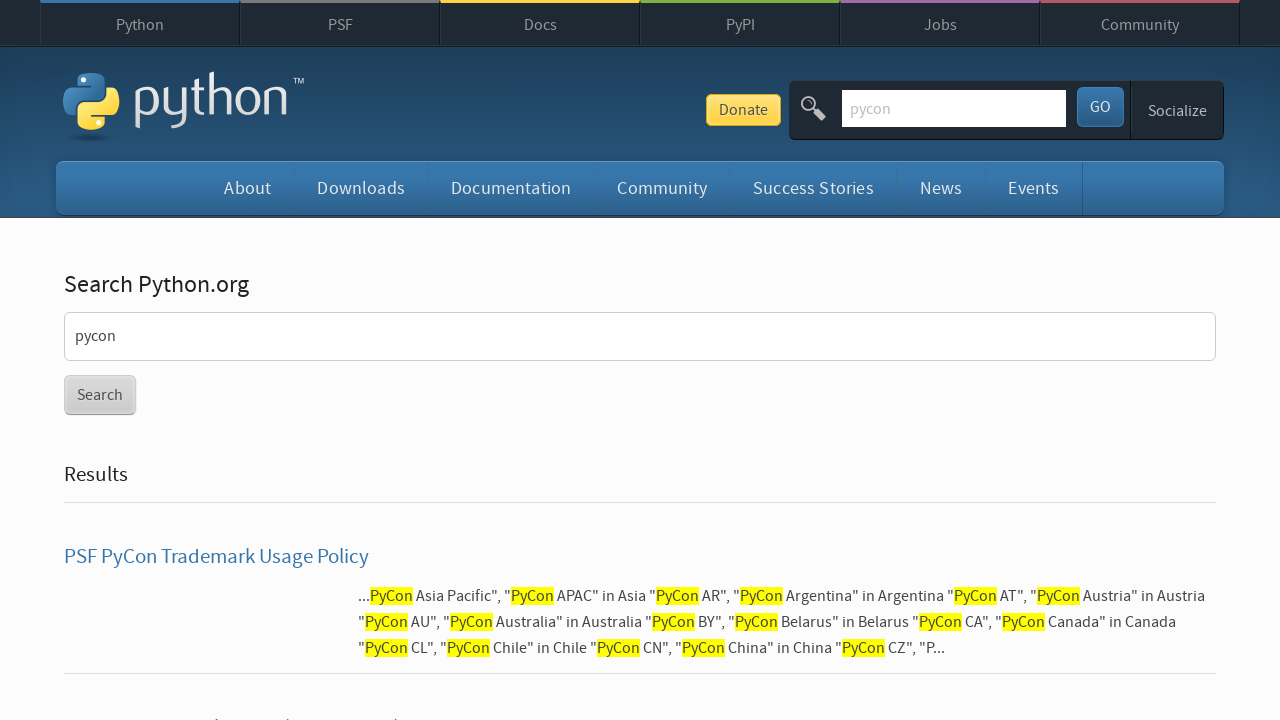